Tests adding an element on Herokuapp by clicking the Add Element button and verifying the new element appears

Starting URL: https://the-internet.herokuapp.com/

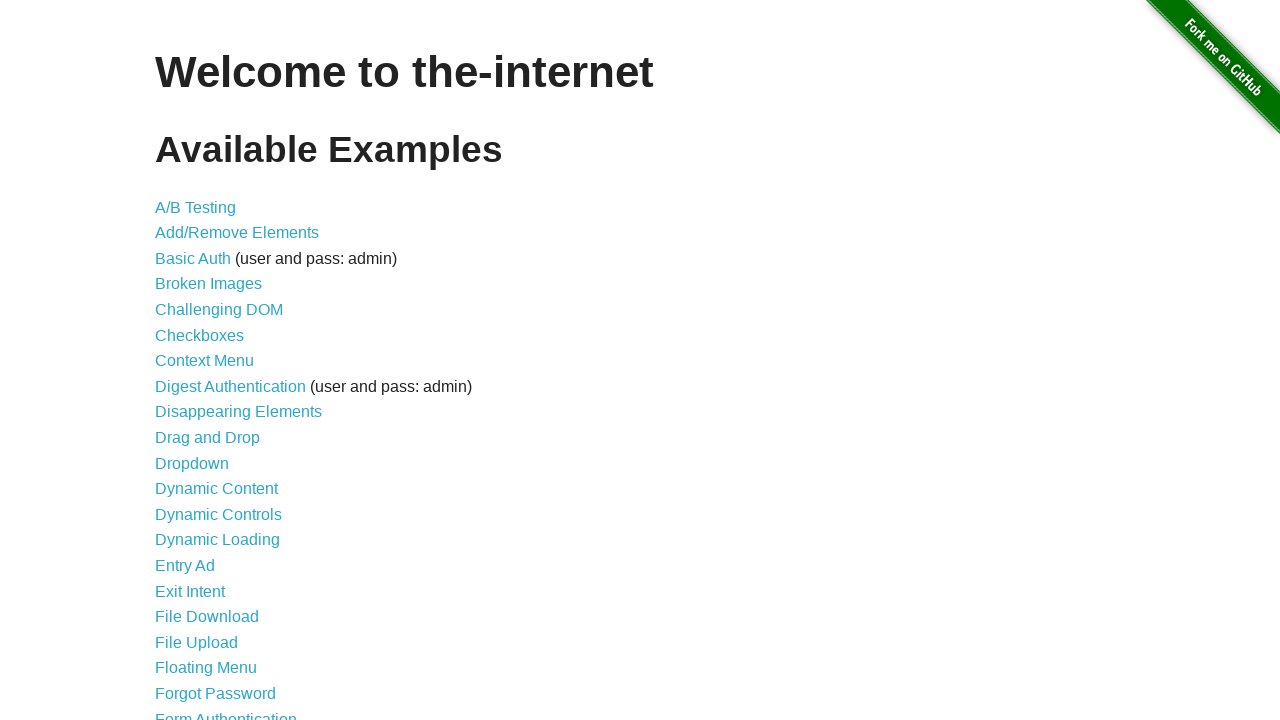

Clicked on Add/Remove Elements link at (237, 233) on xpath=//a[@href='/add_remove_elements/']
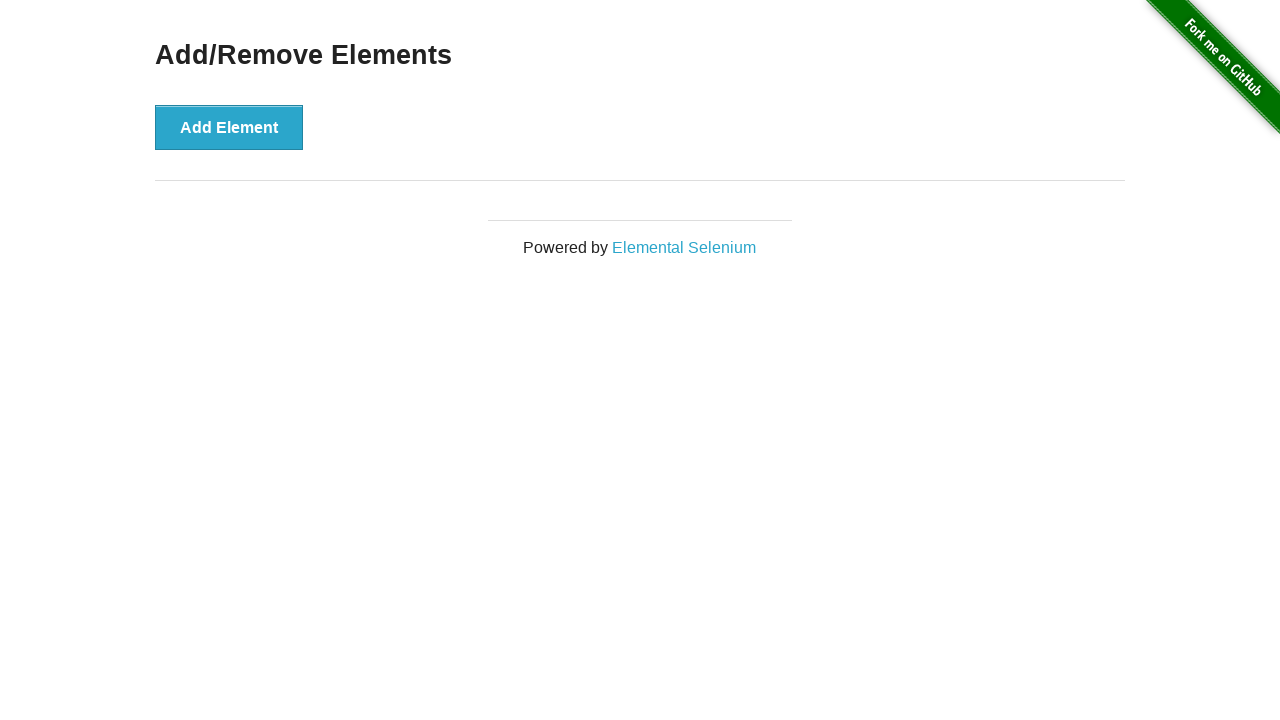

Clicked Add Element button at (229, 127) on xpath=//button[@onclick='addElement()']
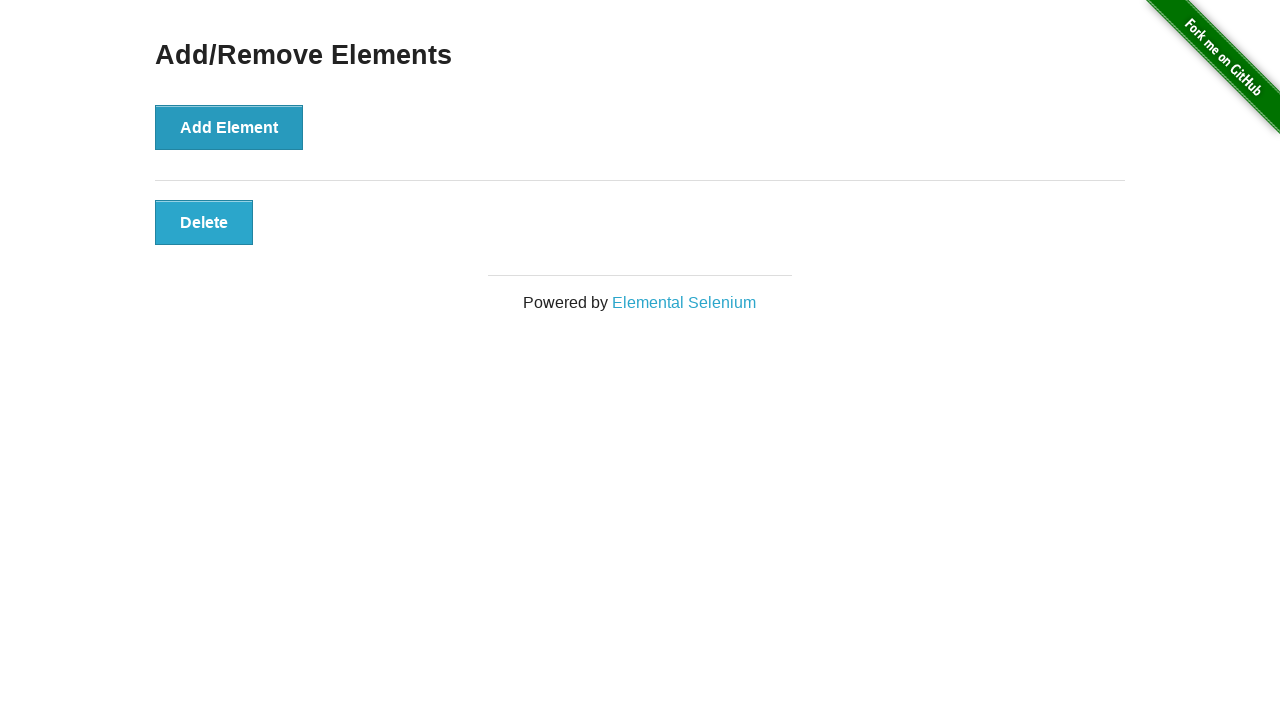

Verified new element appeared with class 'added-manually'
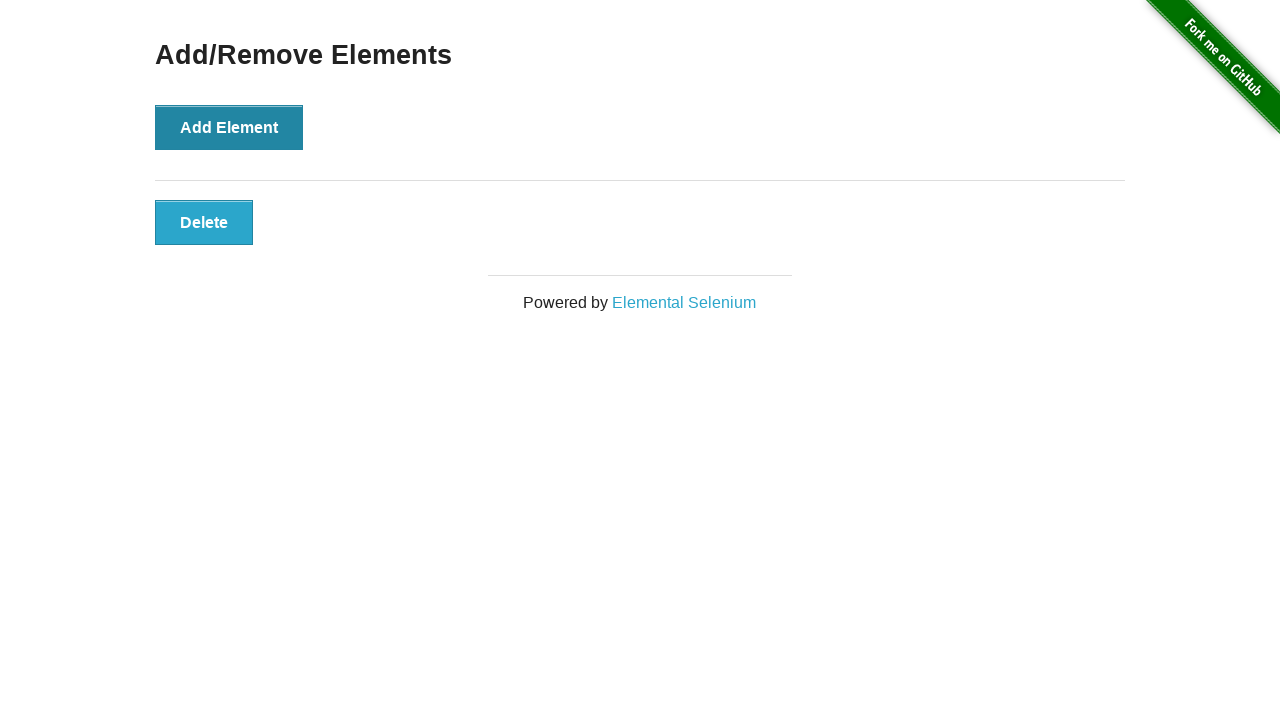

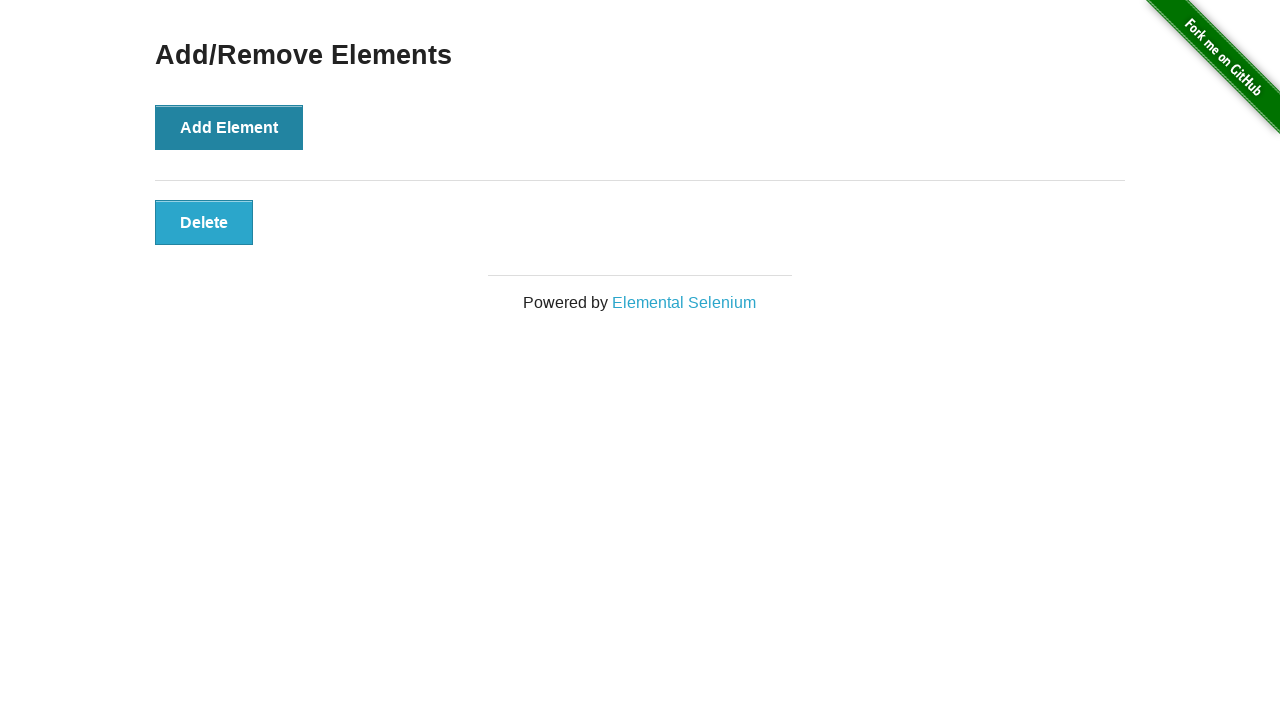